Tests handling JavaScript alert dialogs by clicking a button to trigger the alert, verifying its text, and accepting it.

Starting URL: https://bonigarcia.dev/selenium-webdriver-java/dialog-boxes.html

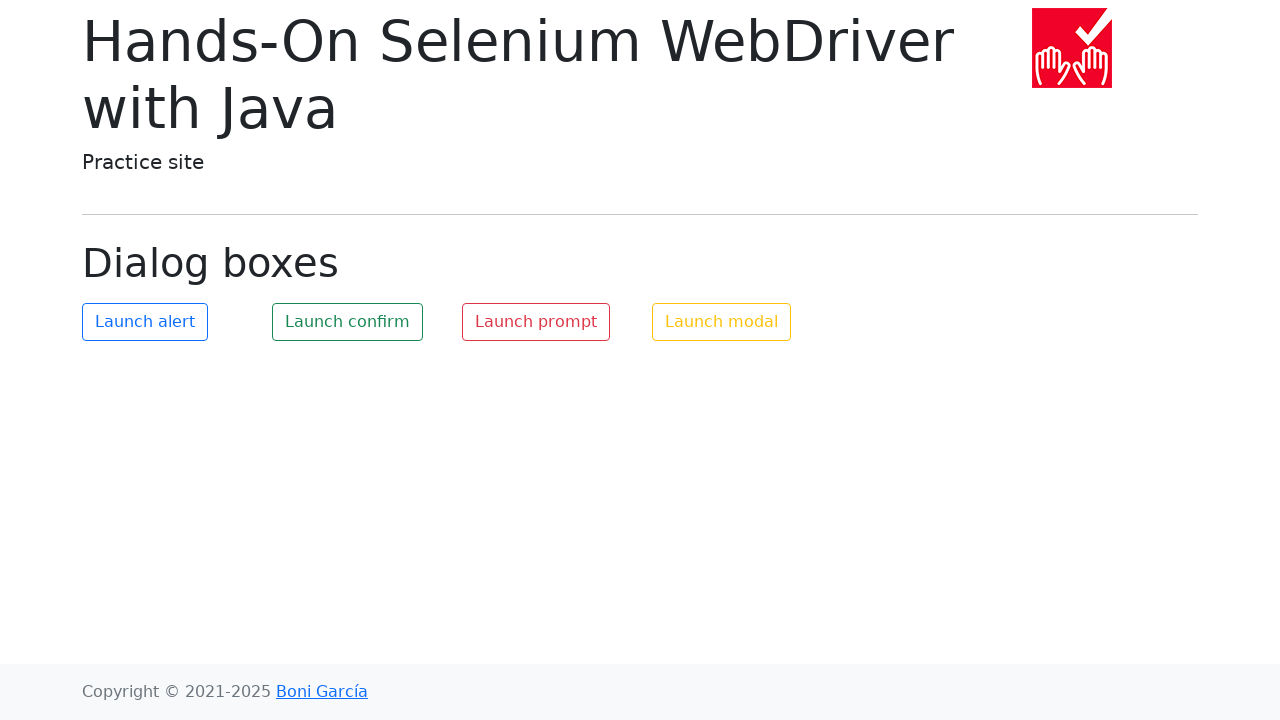

Set up dialog handler to accept alerts with message 'Hello world!'
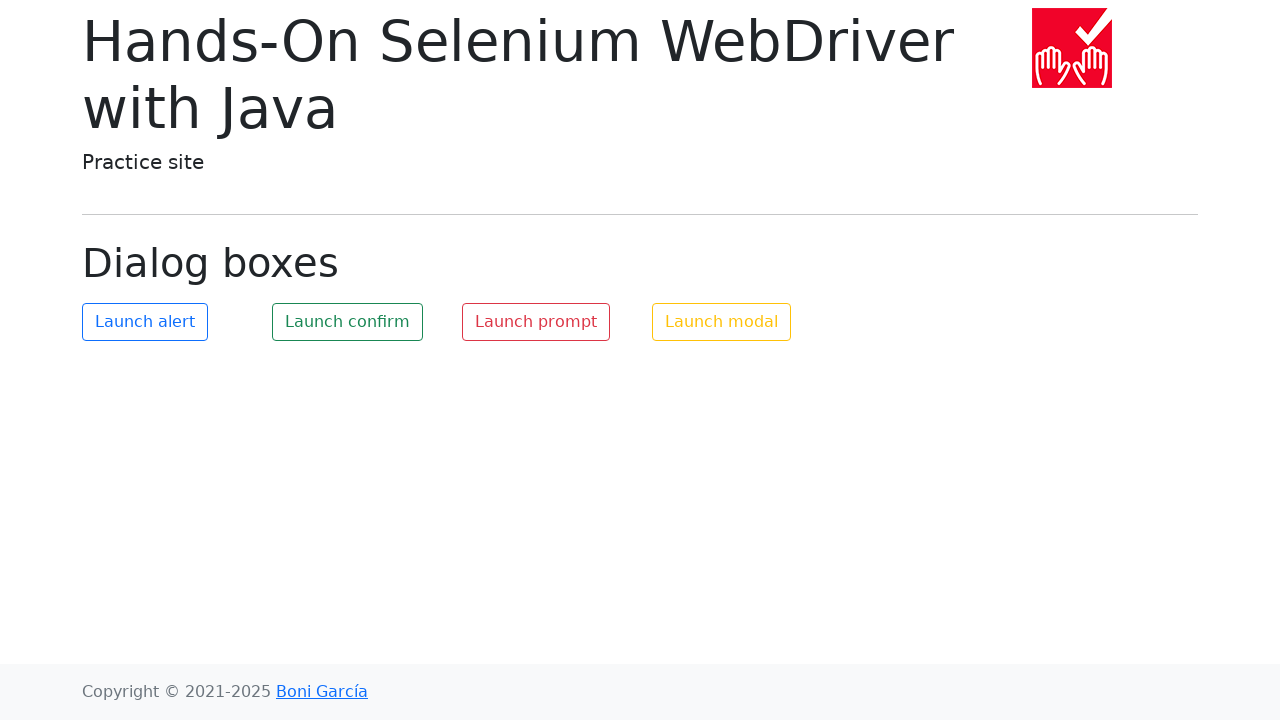

Clicked alert button to trigger JavaScript alert dialog at (145, 322) on #my-alert
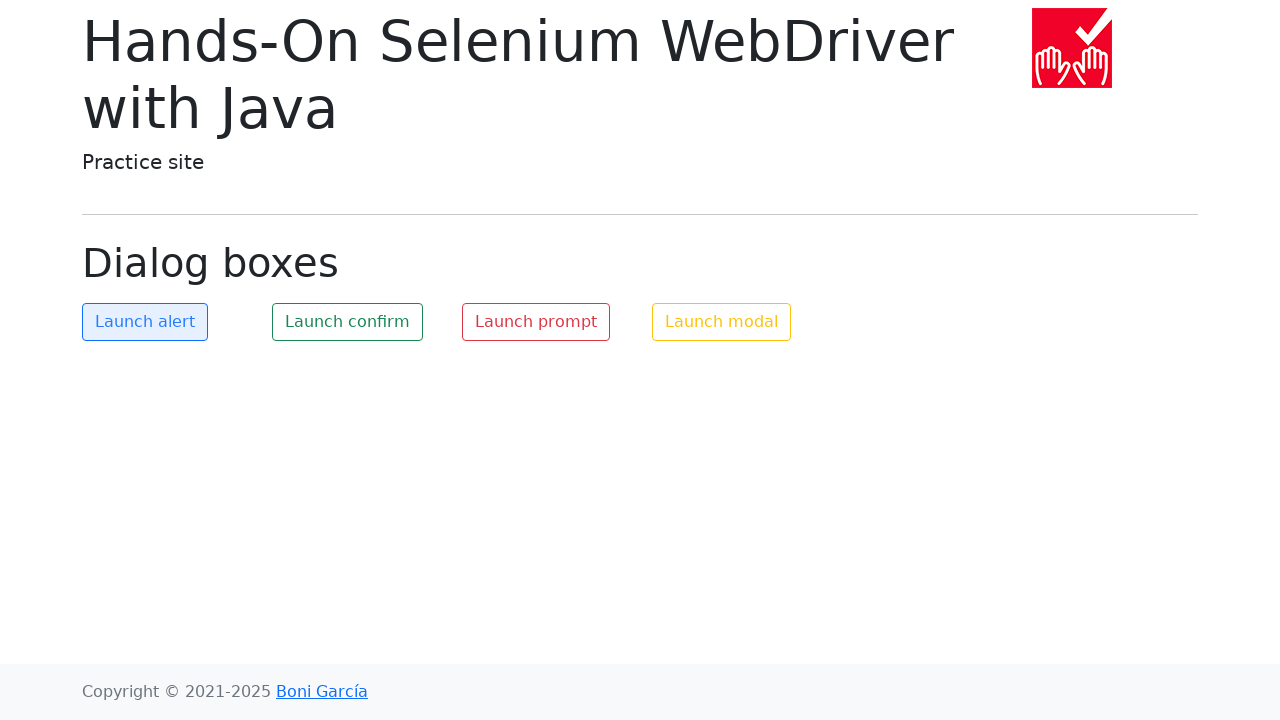

Waited for alert dialog to be processed
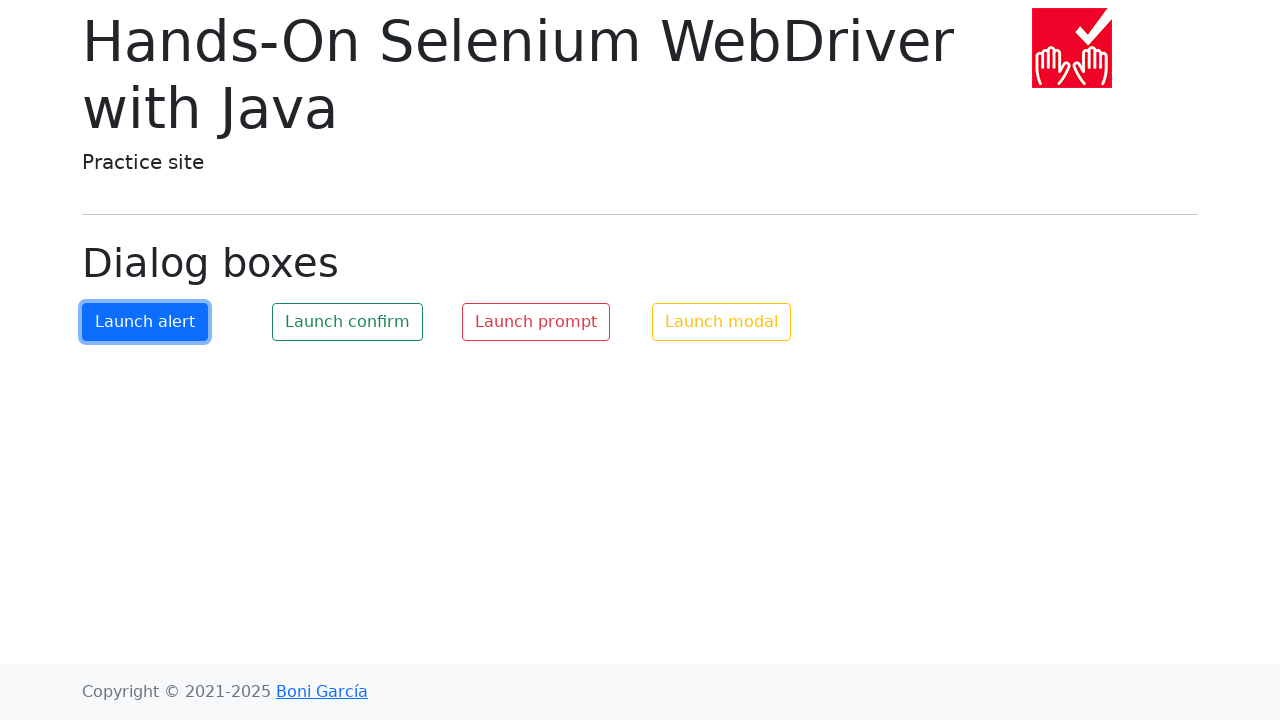

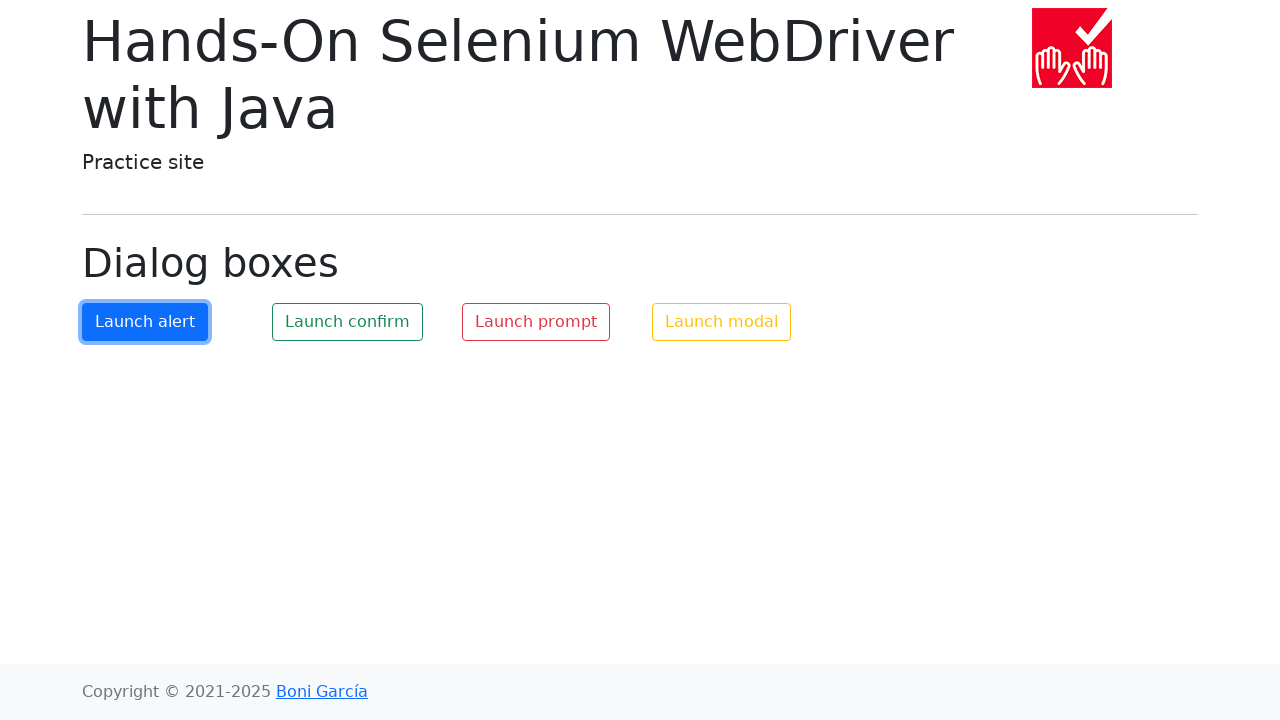